Tests handling multiple browser windows by opening a new window, switching to it, extracting text from an element, and then closing both windows

Starting URL: https://demoqa.com/browser-windows

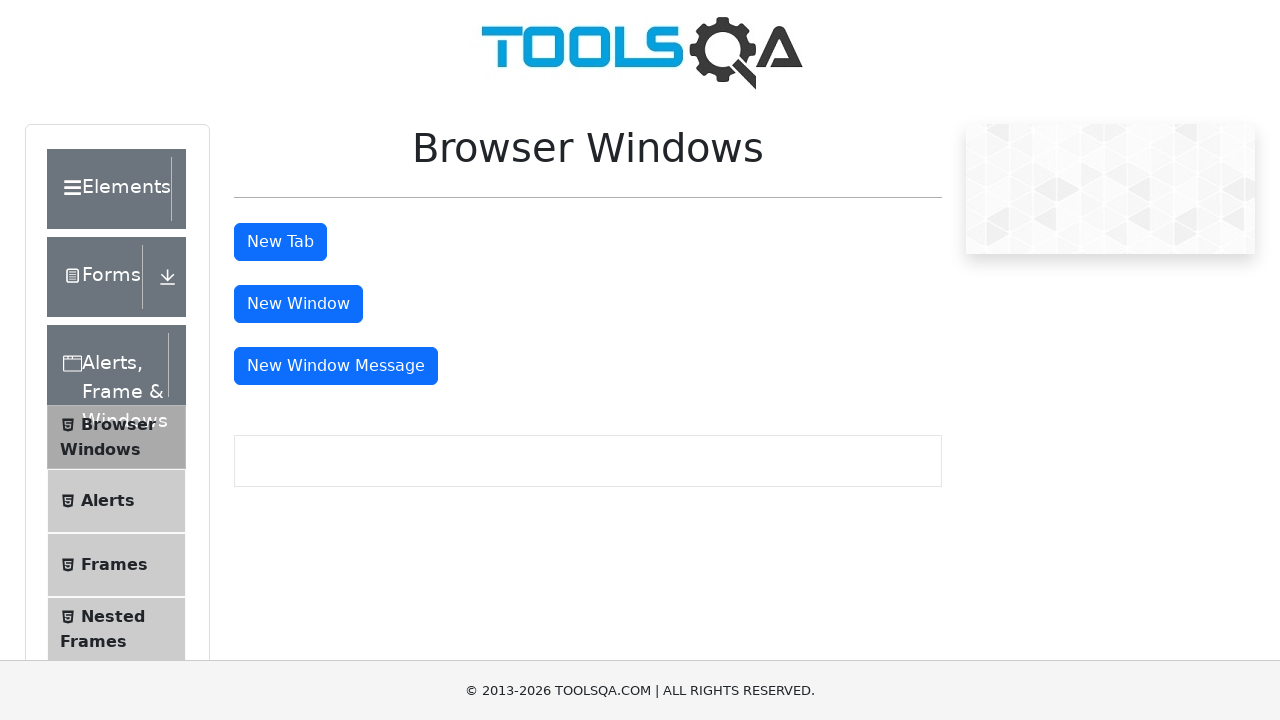

Clicked button to open new window at (298, 304) on button#windowButton
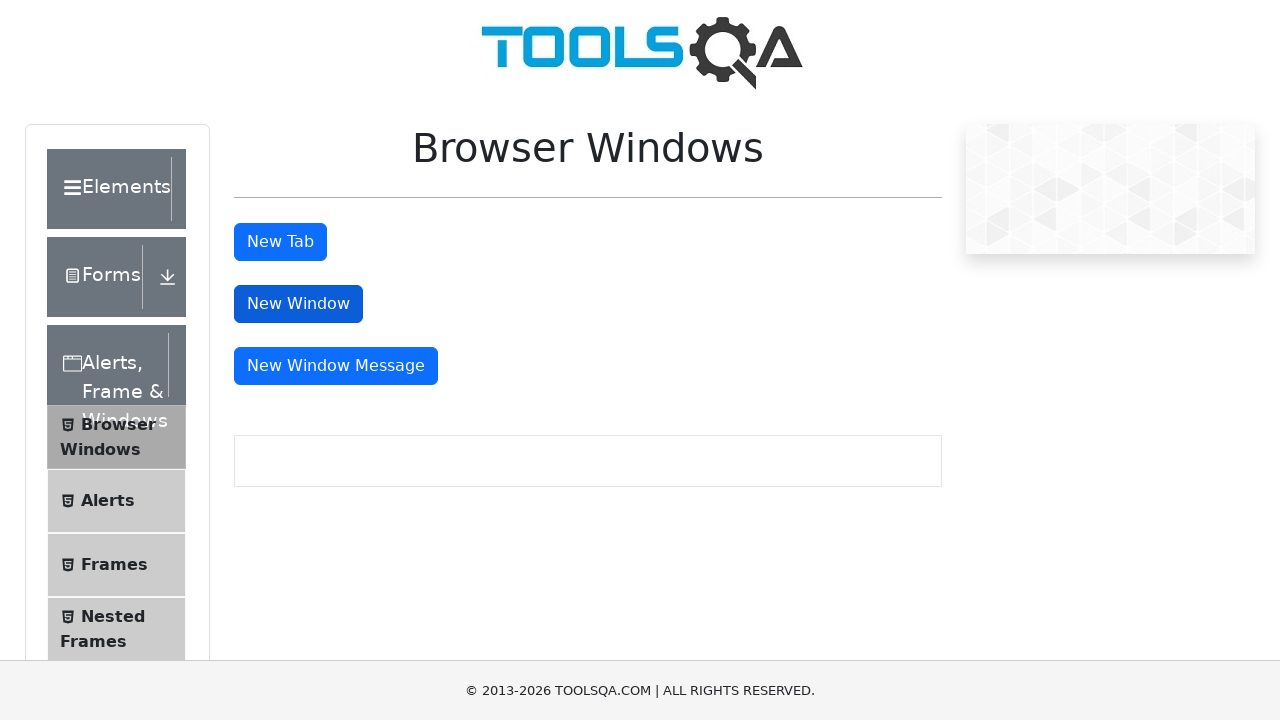

New window opened and captured
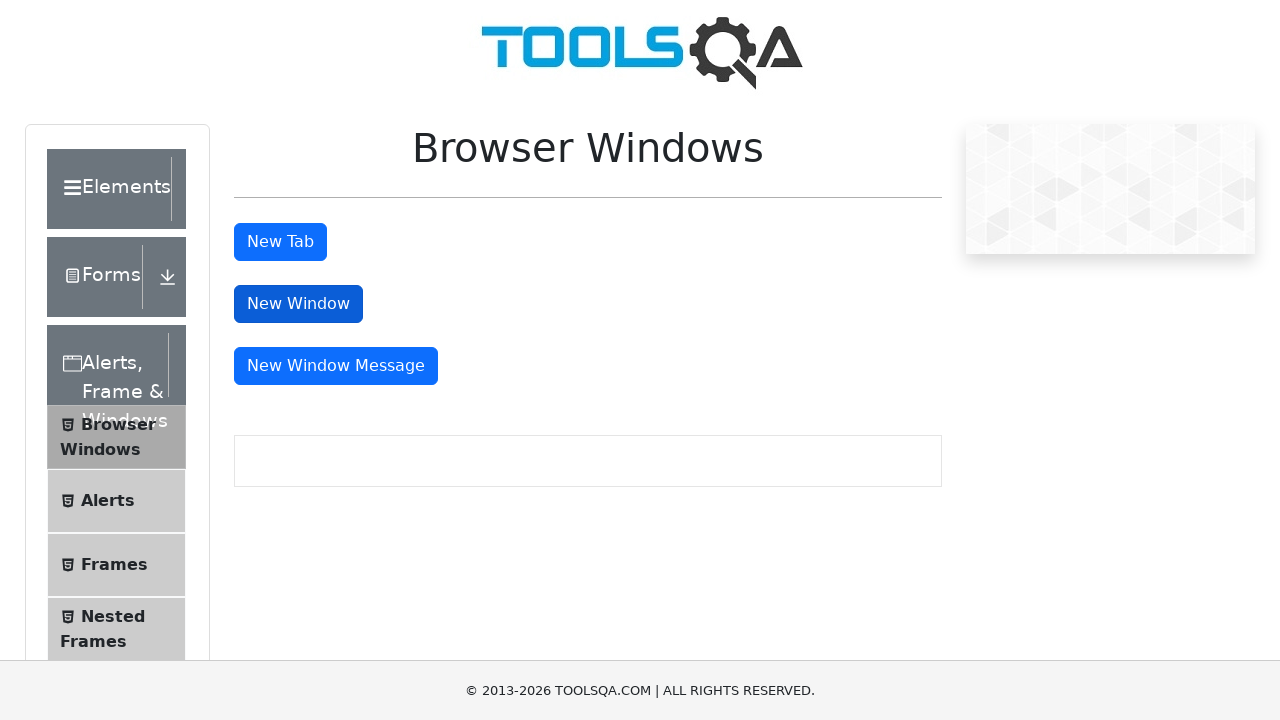

New window loaded completely
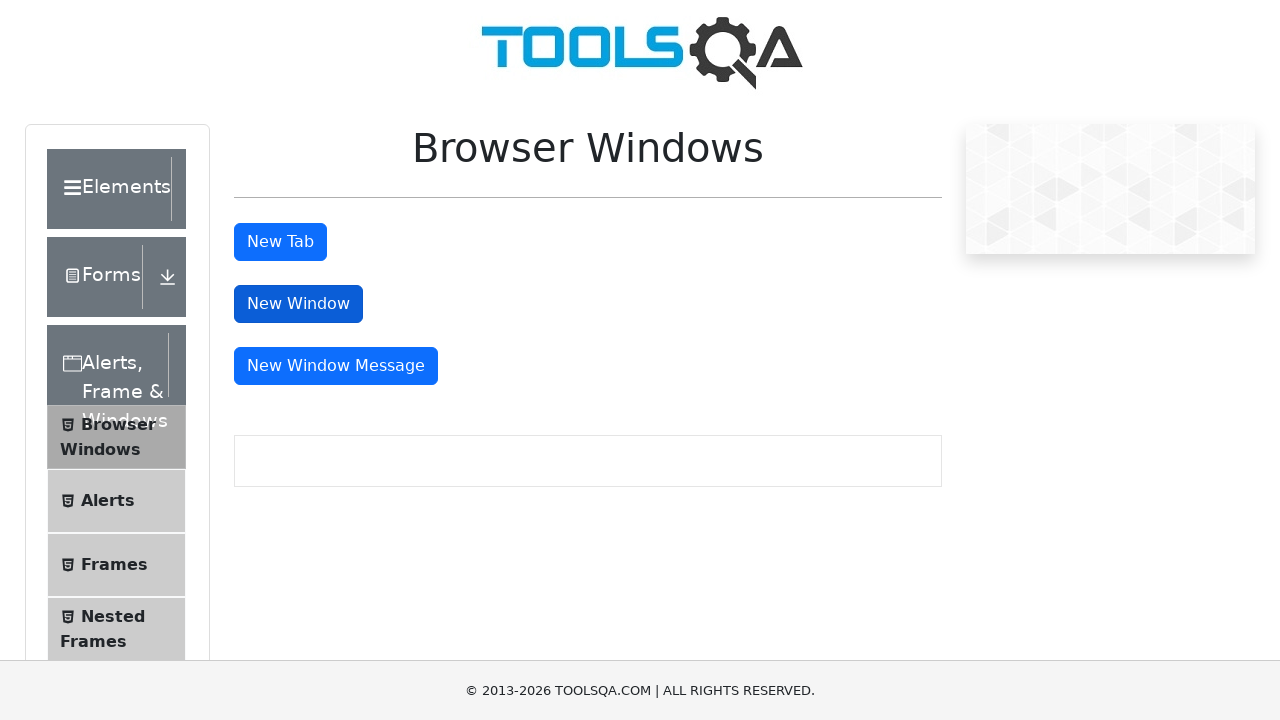

Extracted text from new window: This is a sample page
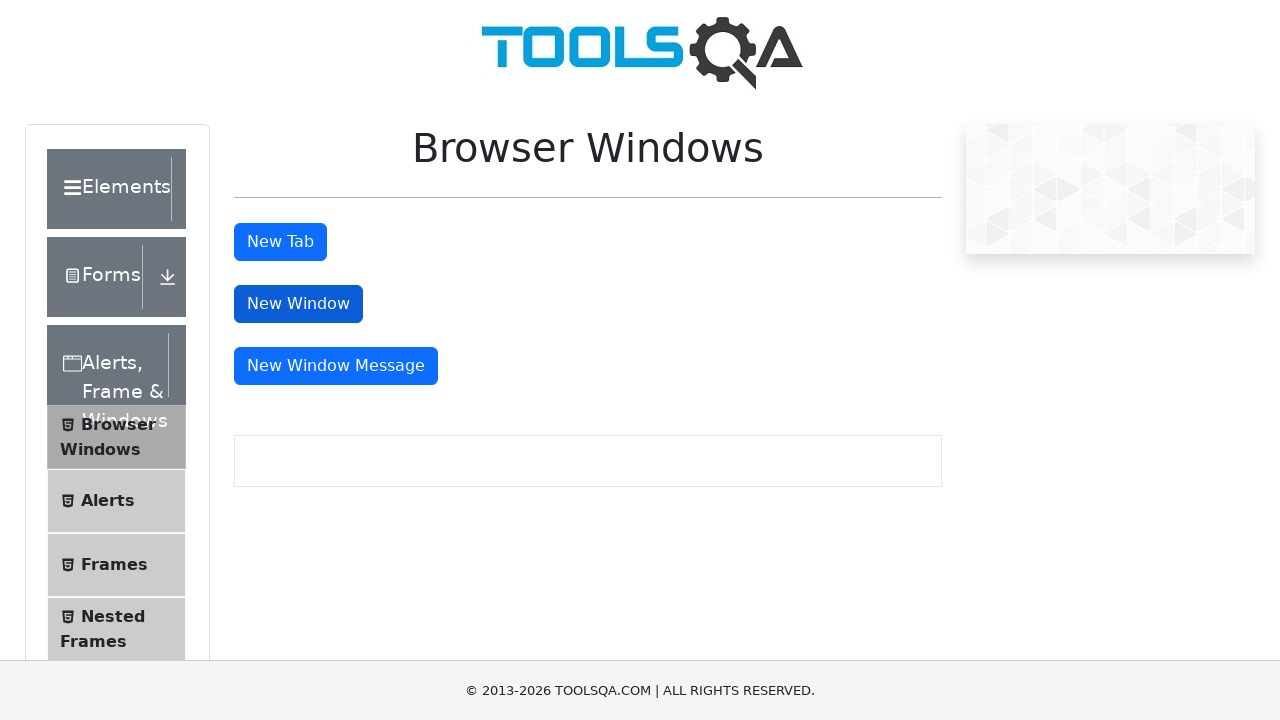

Closed new window
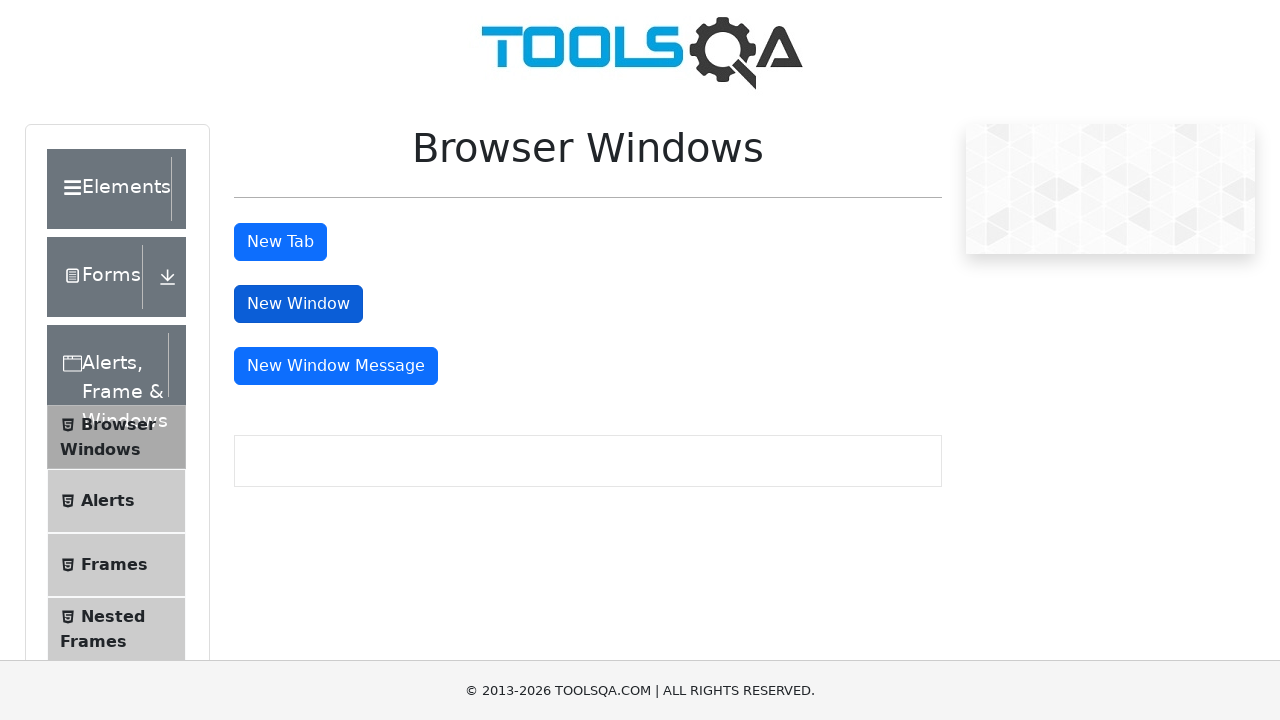

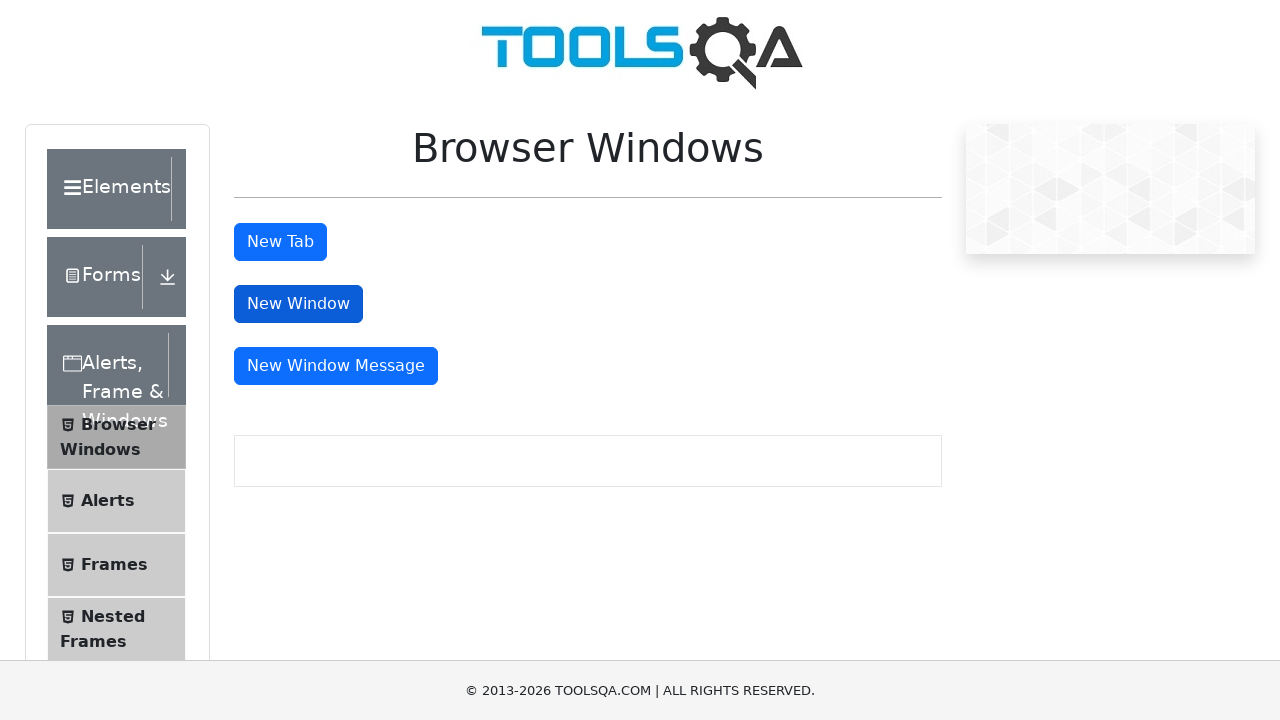